Navigates to Adactin Hotel application and clicks on an image element (likely a logo or navigation link) to test window handling functionality.

Starting URL: http://adactinhotelapp.com/

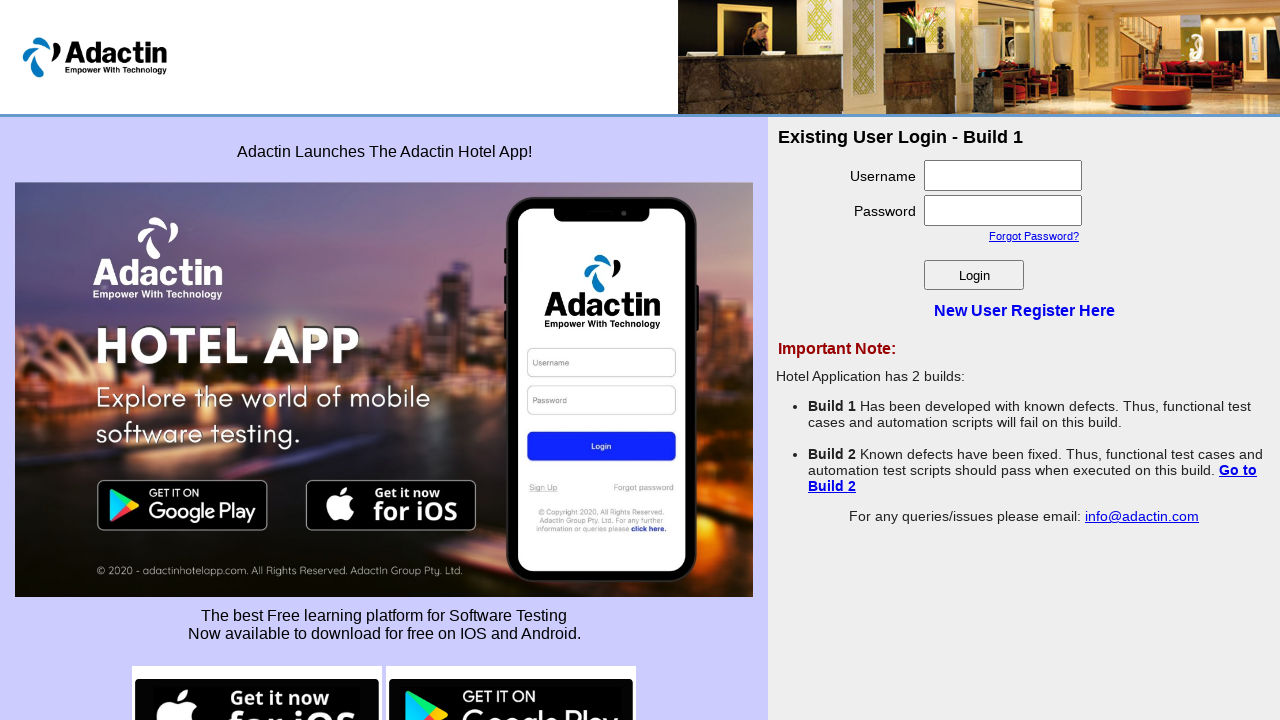

Navigated to Adactin Hotel application homepage
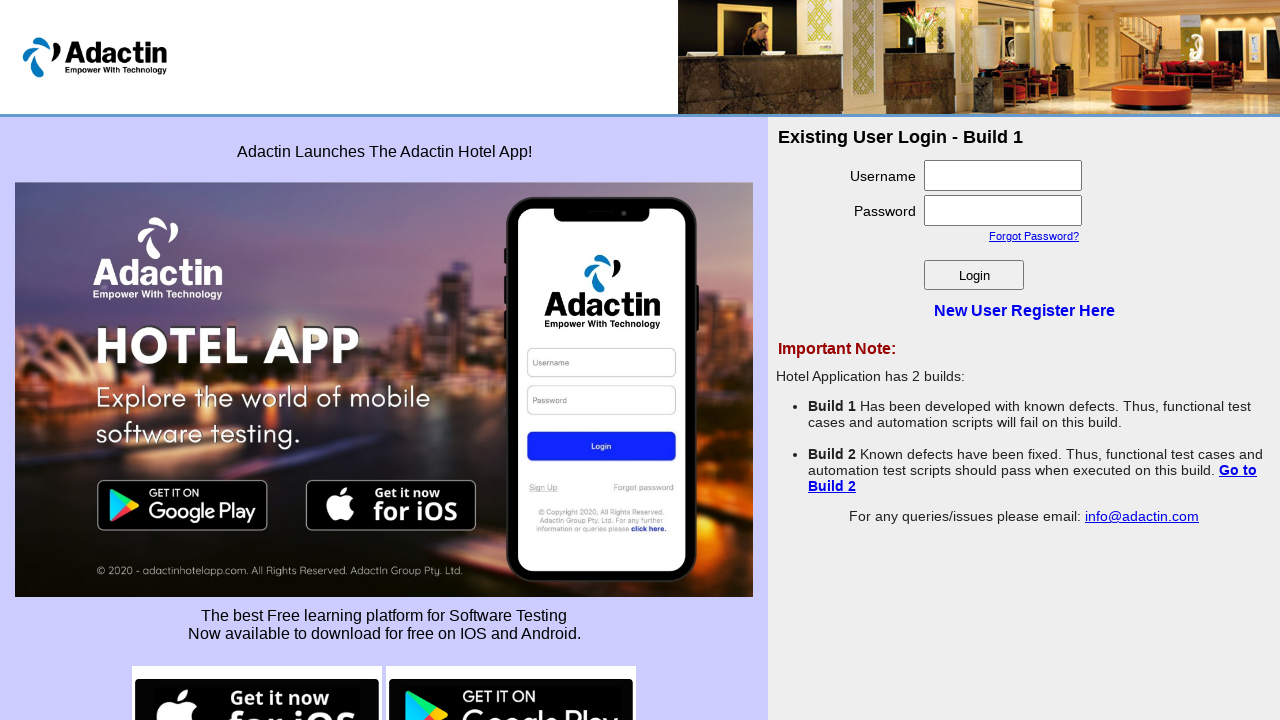

Clicked on image element (logo/navigation link) at (511, 670) on xpath=/html/body/table[2]/tbody/tr/td[1]/table[2]/tbody/tr/td[2]/a/img
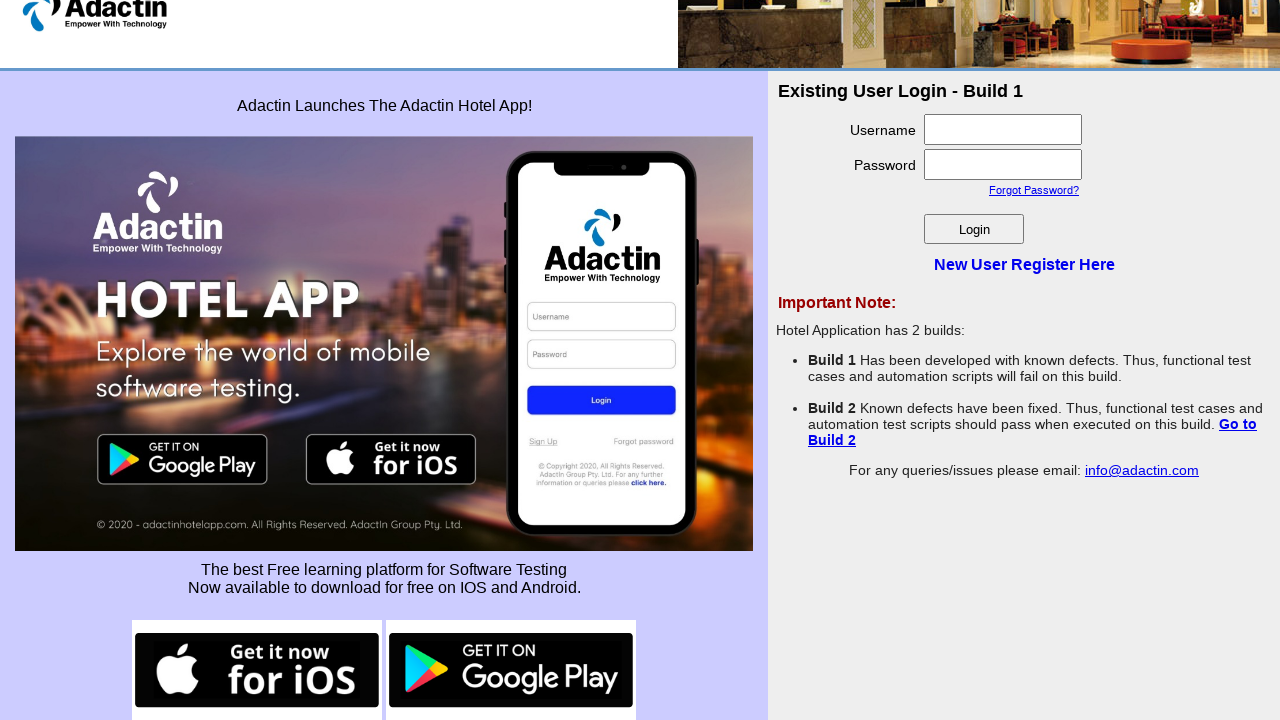

Waited 2 seconds for window/navigation to complete
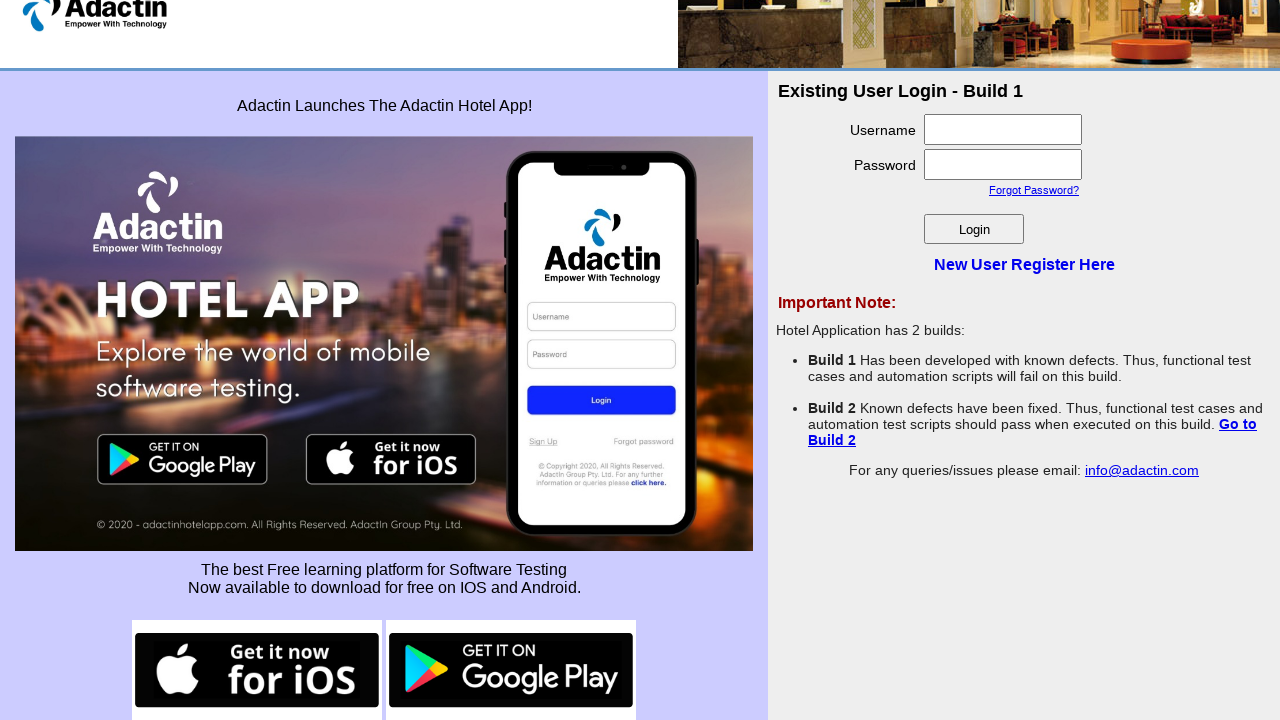

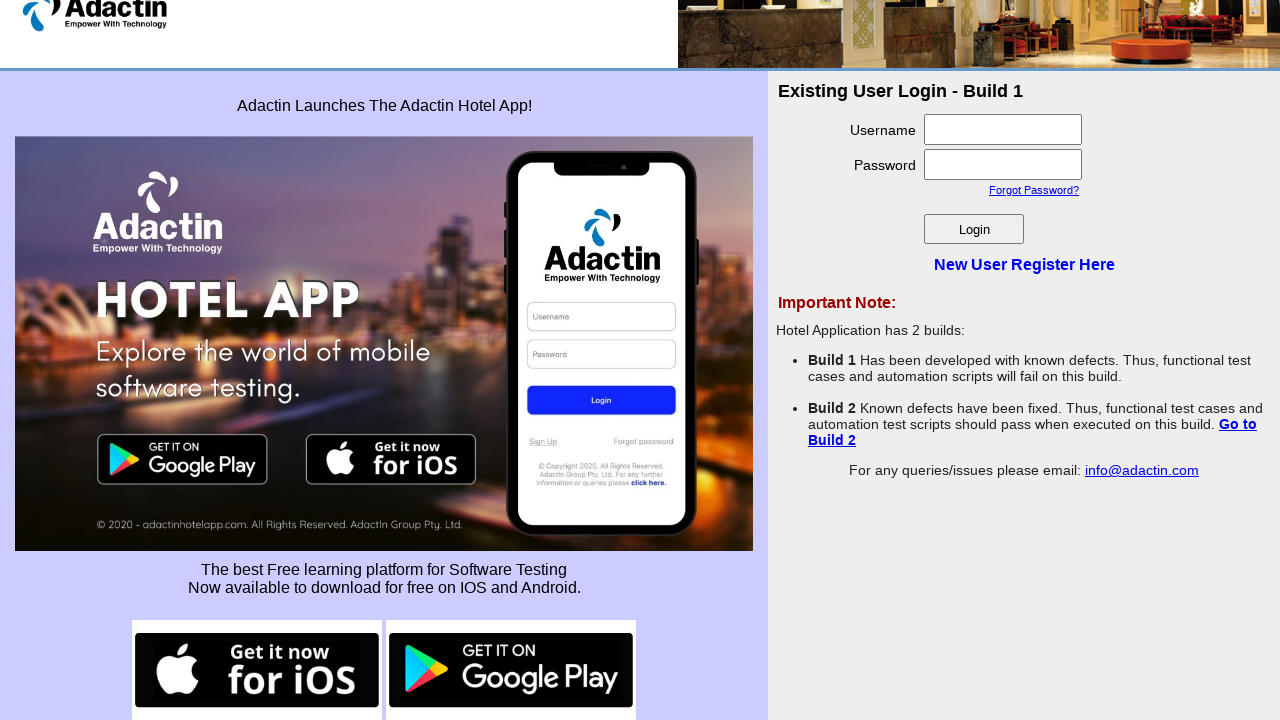